Tests filling and submitting a registration form in a new window with various input fields including text, radio buttons, checkboxes

Starting URL: https://www.hyrtutorials.com/p/window-handles-practice.html

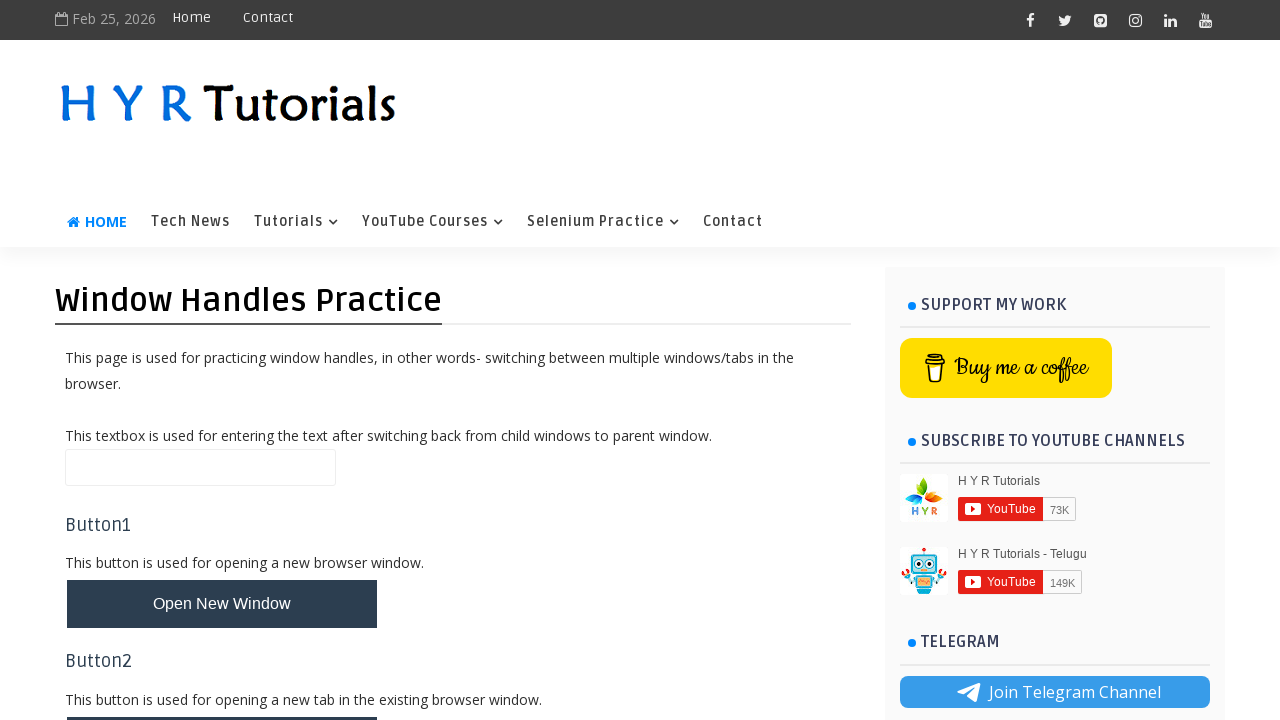

Clicked button to open new window for registration at (222, 604) on button#newWindowBtn
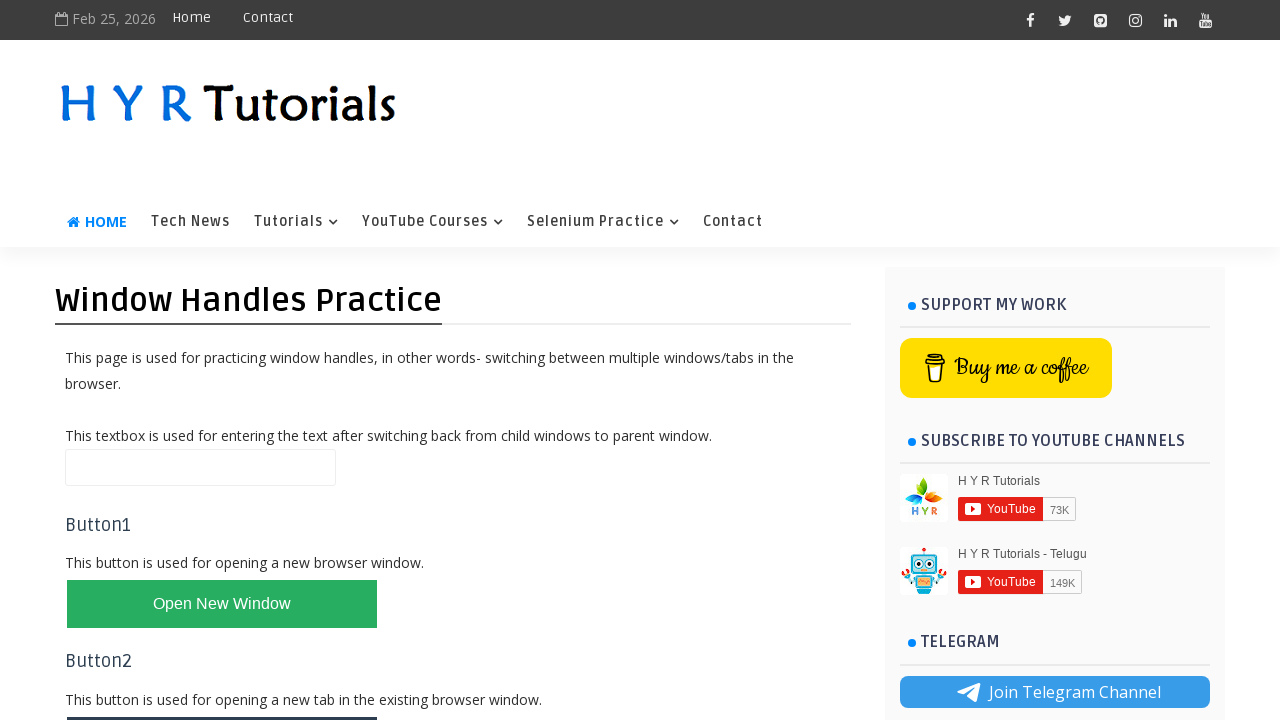

Switched to new window and waited for page load
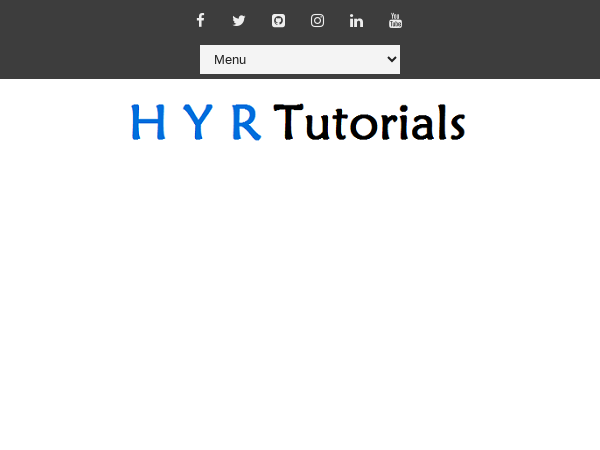

Scrolled to registration form area
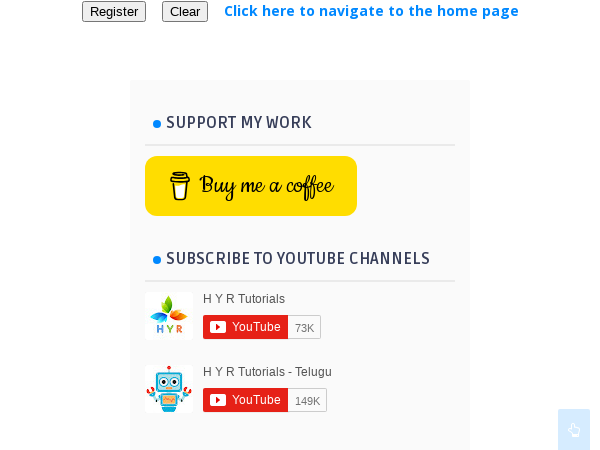

Filled first name field with 'karthika' on input#firstName
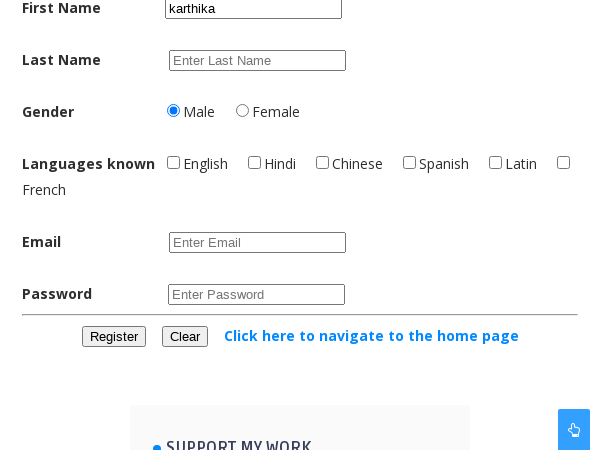

Filled last name field with 'satheesh' on input#lastName
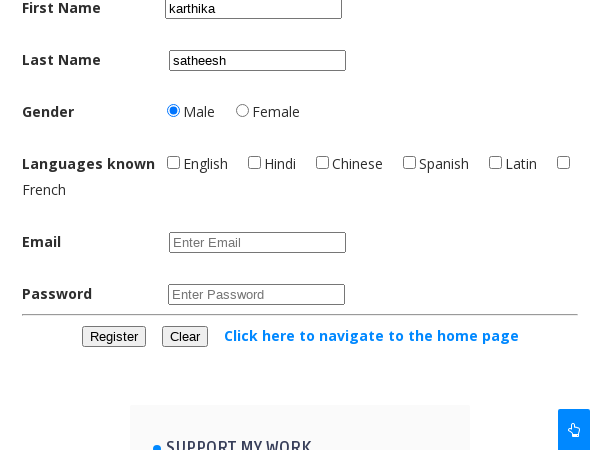

Selected female gender radio button at (242, 110) on input#femalerb
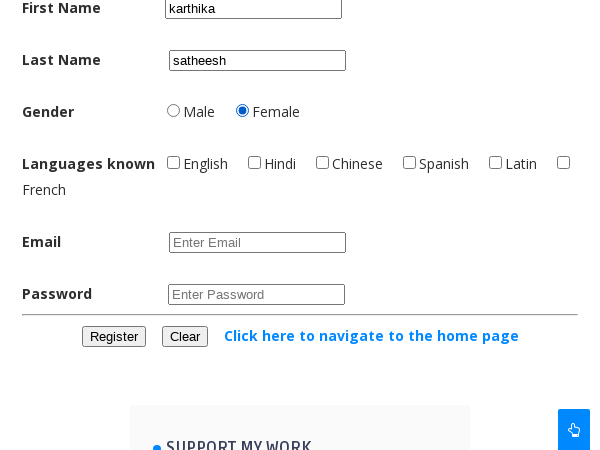

Selected English language checkbox at (174, 162) on input#englishchbx
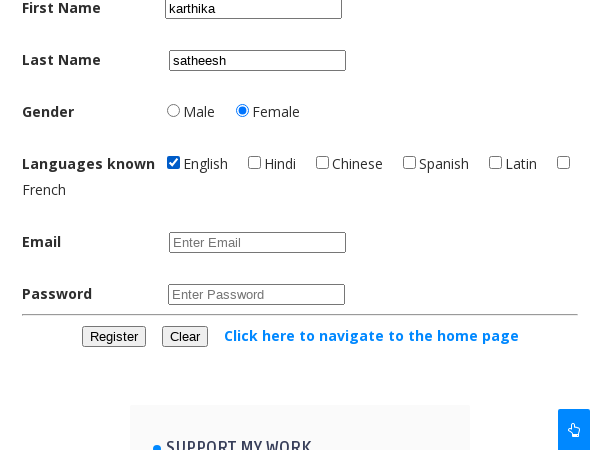

Selected Hindi language checkbox at (254, 162) on input#hindichbx
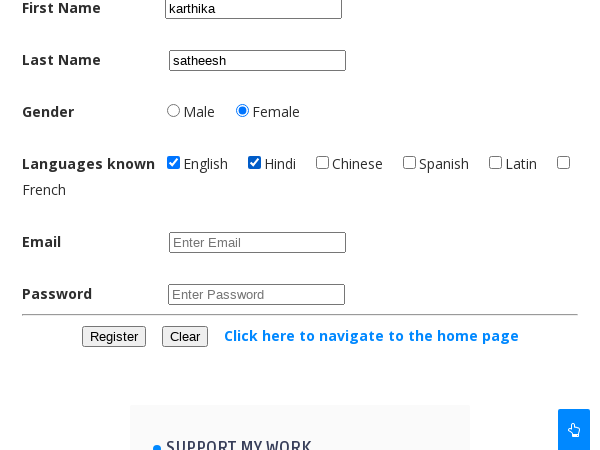

Filled email field with 'testuser456@example.com' on input#email
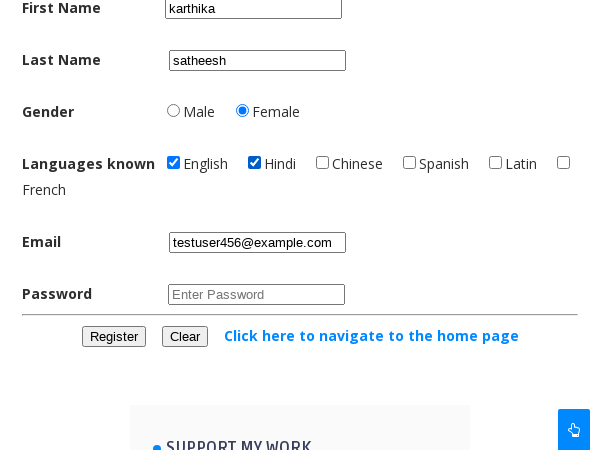

Filled password field with 'TestPass789!' on input#password
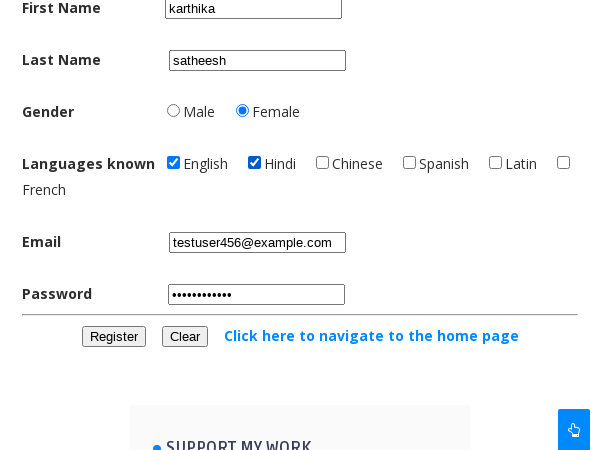

Clicked register button to submit form at (114, 336) on button#registerbtn
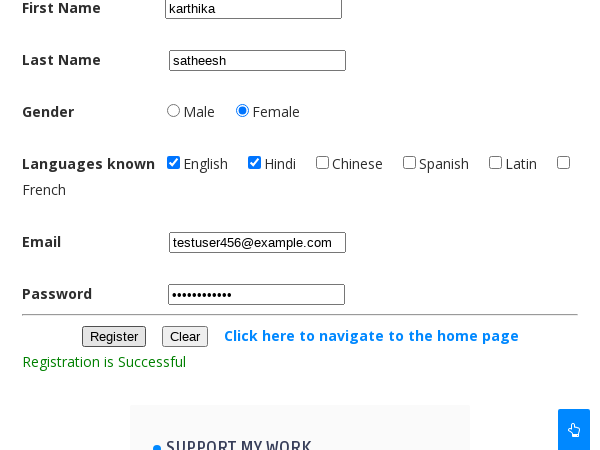

Registration message appeared confirming successful submission
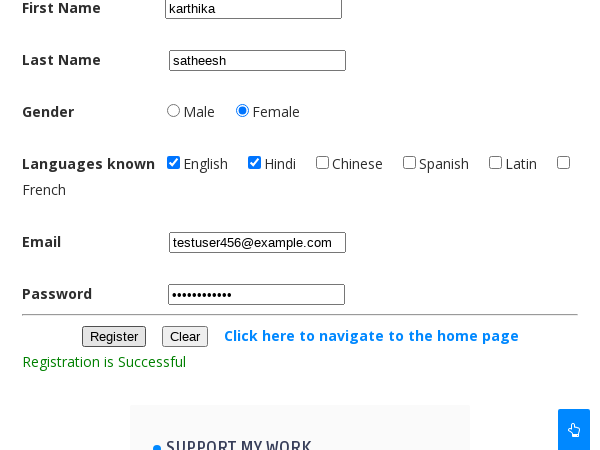

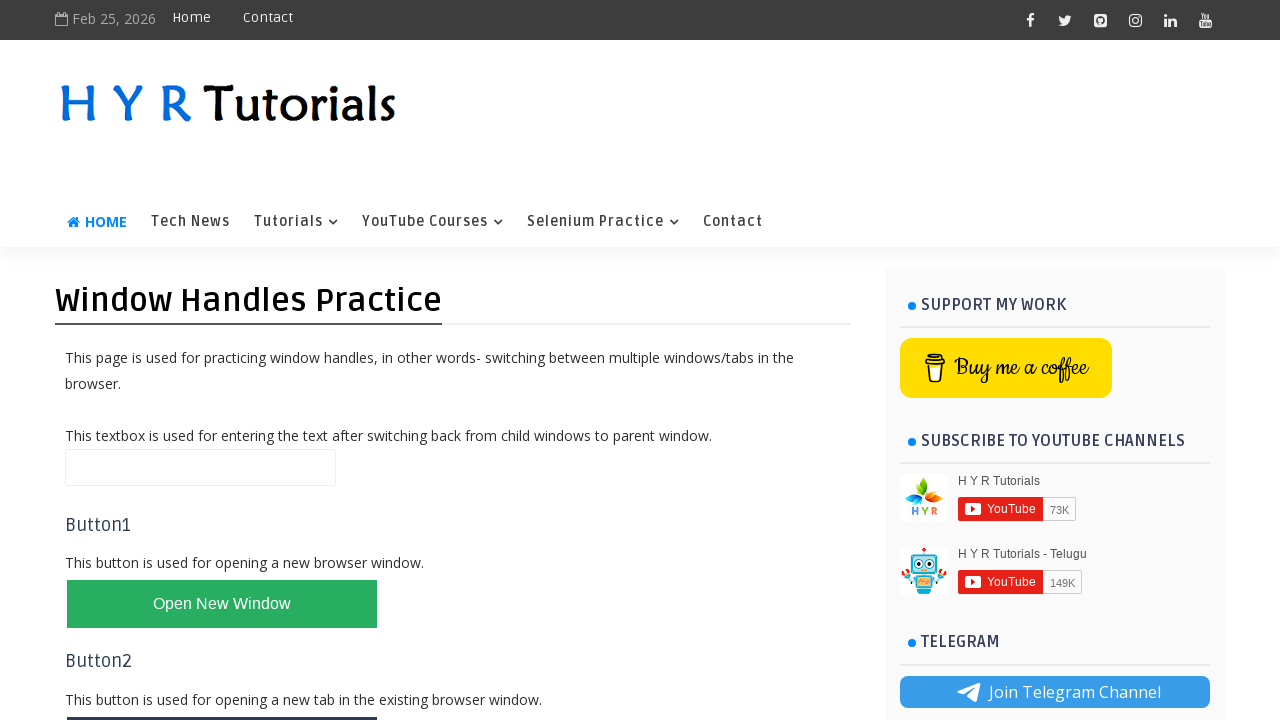